Tests dropdown selection functionality by selecting an option from a dropdown menu using its value attribute

Starting URL: https://the-internet.herokuapp.com/dropdown

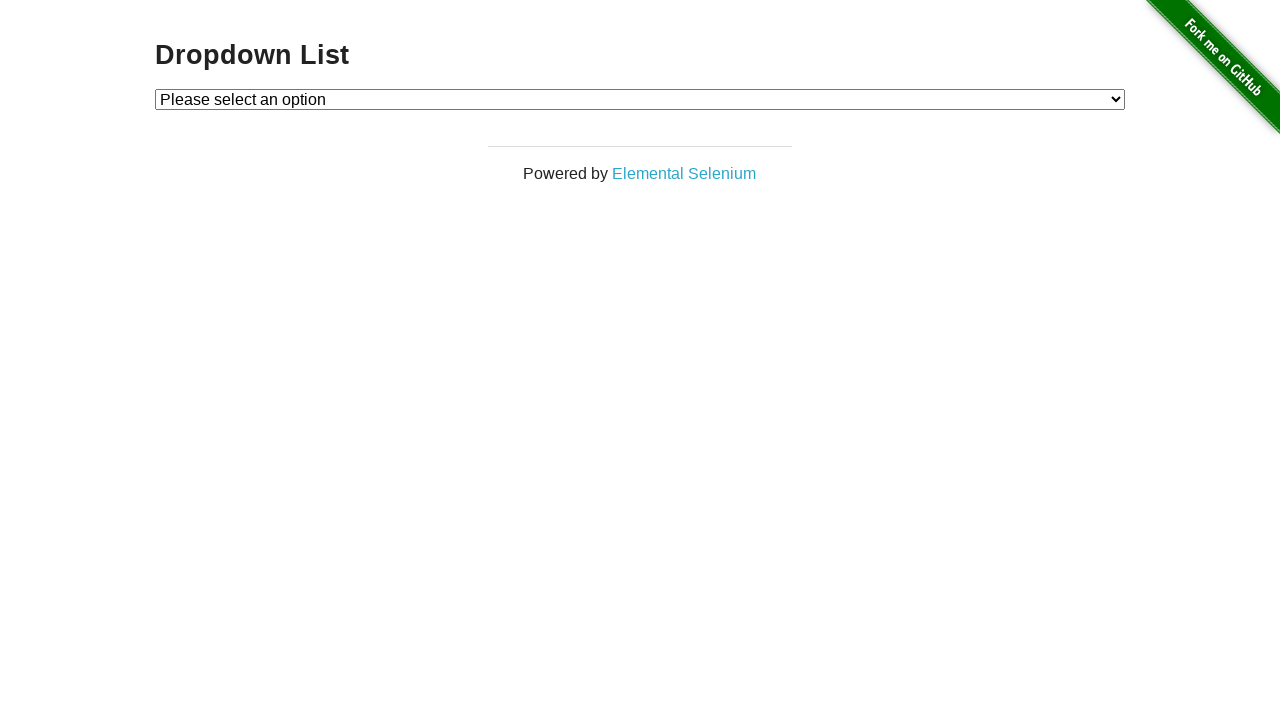

Selected option with value '1' from dropdown menu on select#dropdown
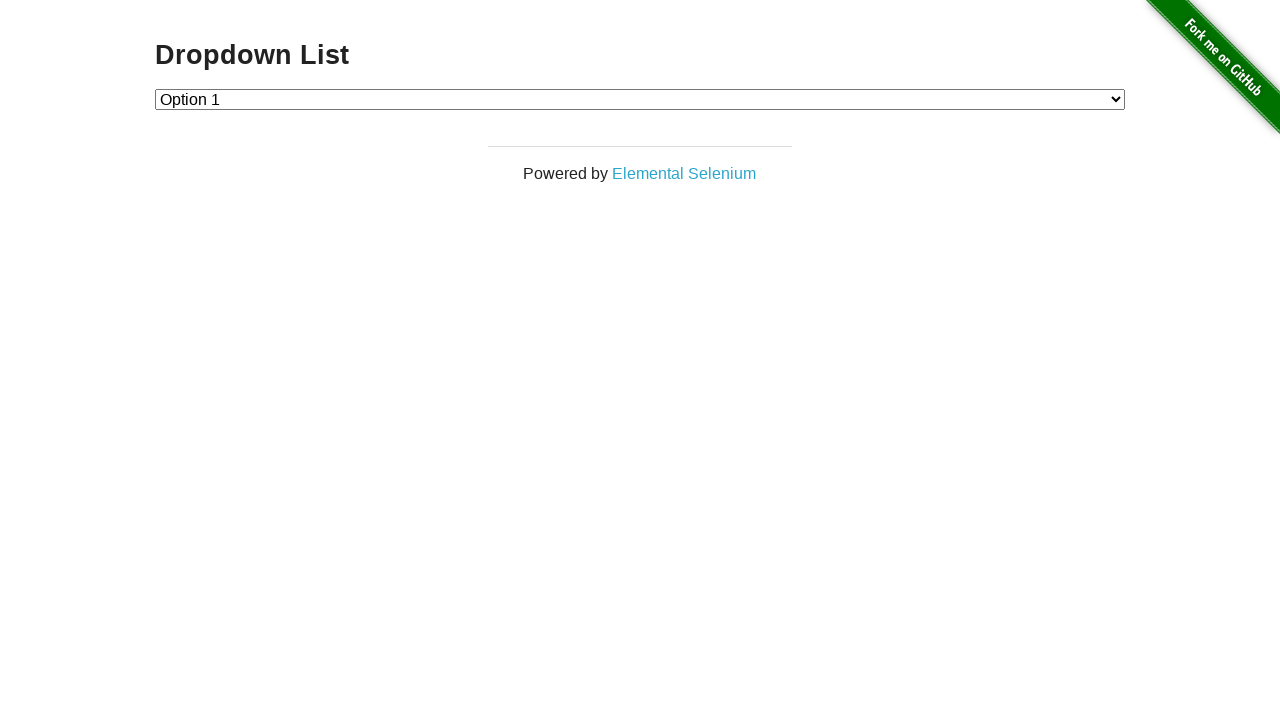

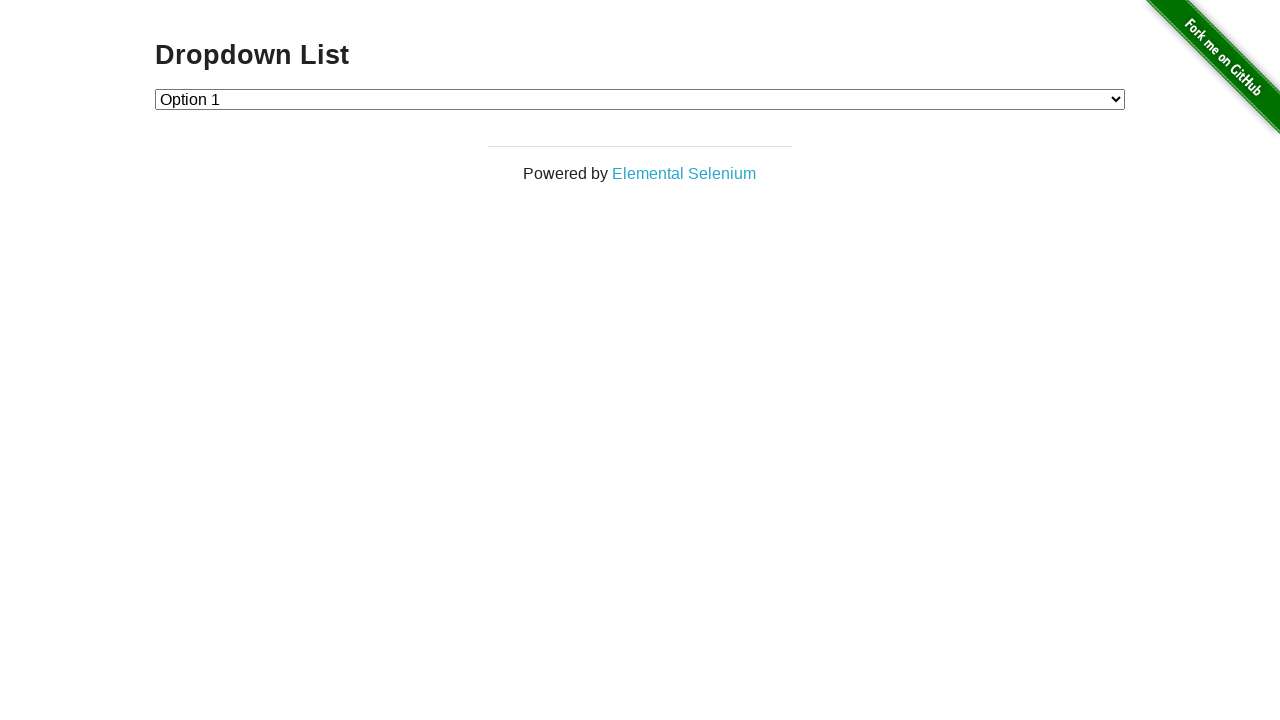